Tests interaction with Shadow DOM elements by finding the search input field inside a shadow root and entering a search term "apple"

Starting URL: https://books-pwakit.appspot.com/

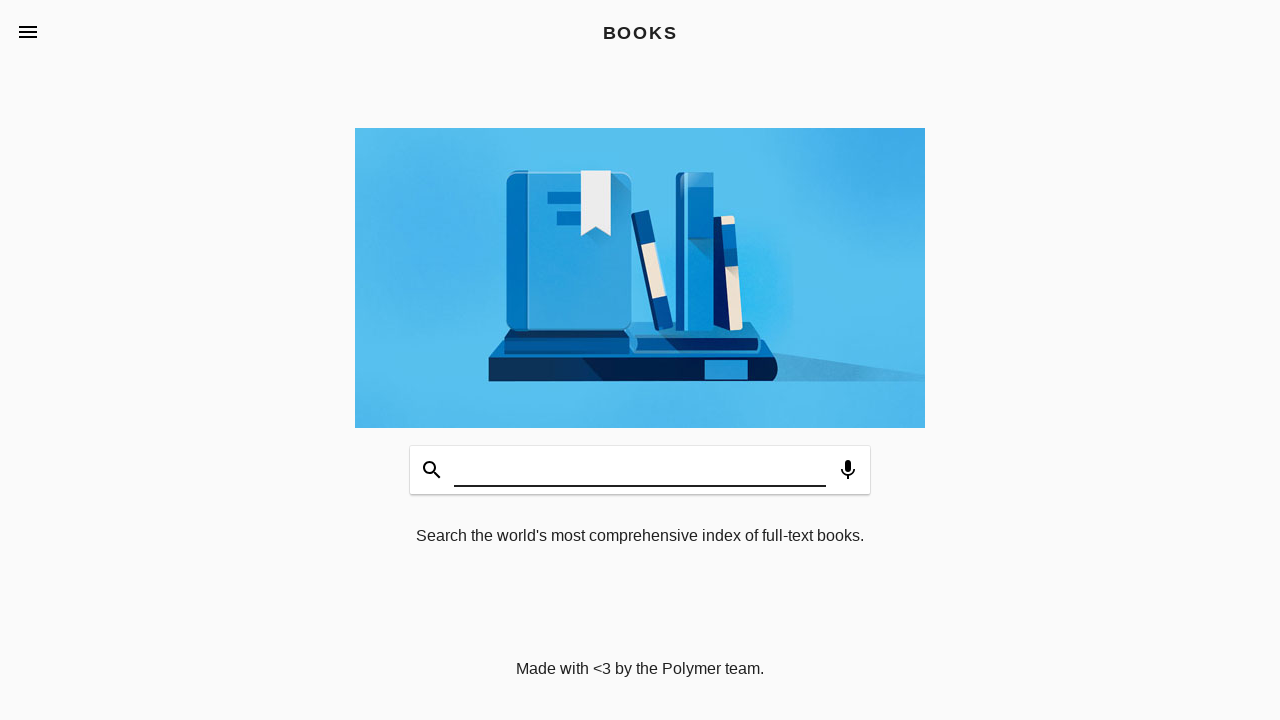

Waited for book-app element to load
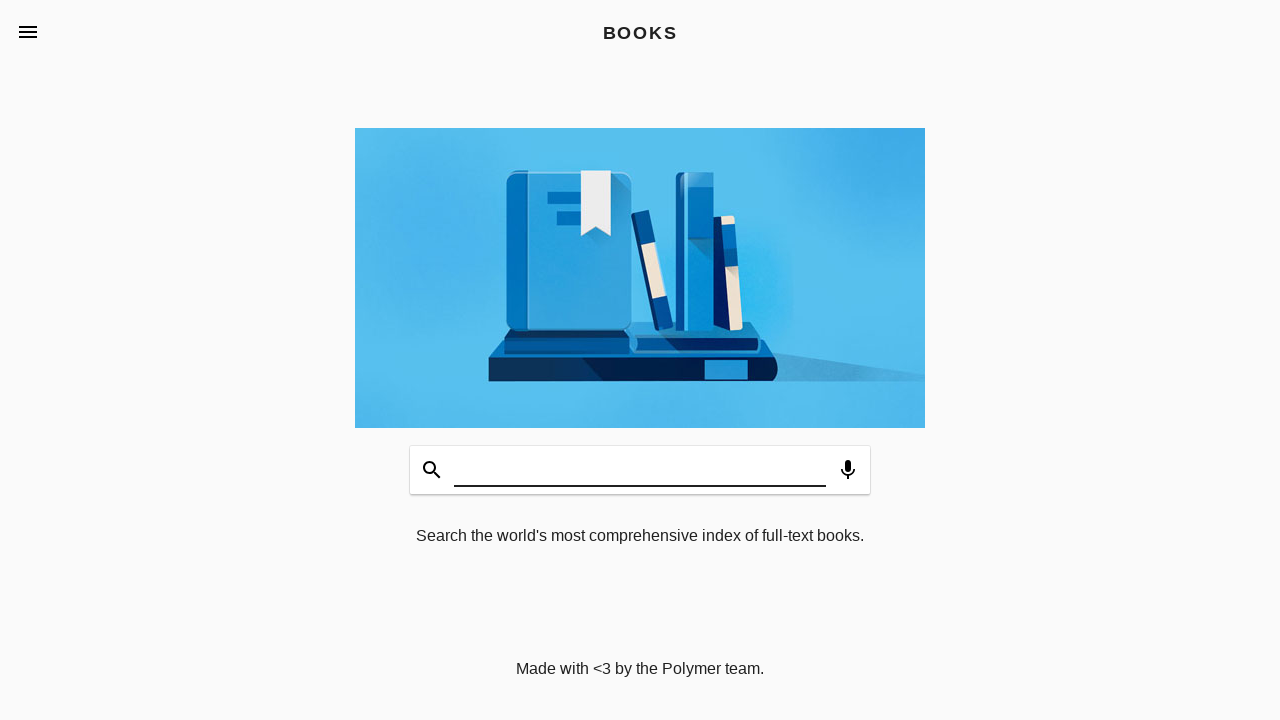

Filled search input field inside Shadow DOM with 'apple' on book-app >> #input
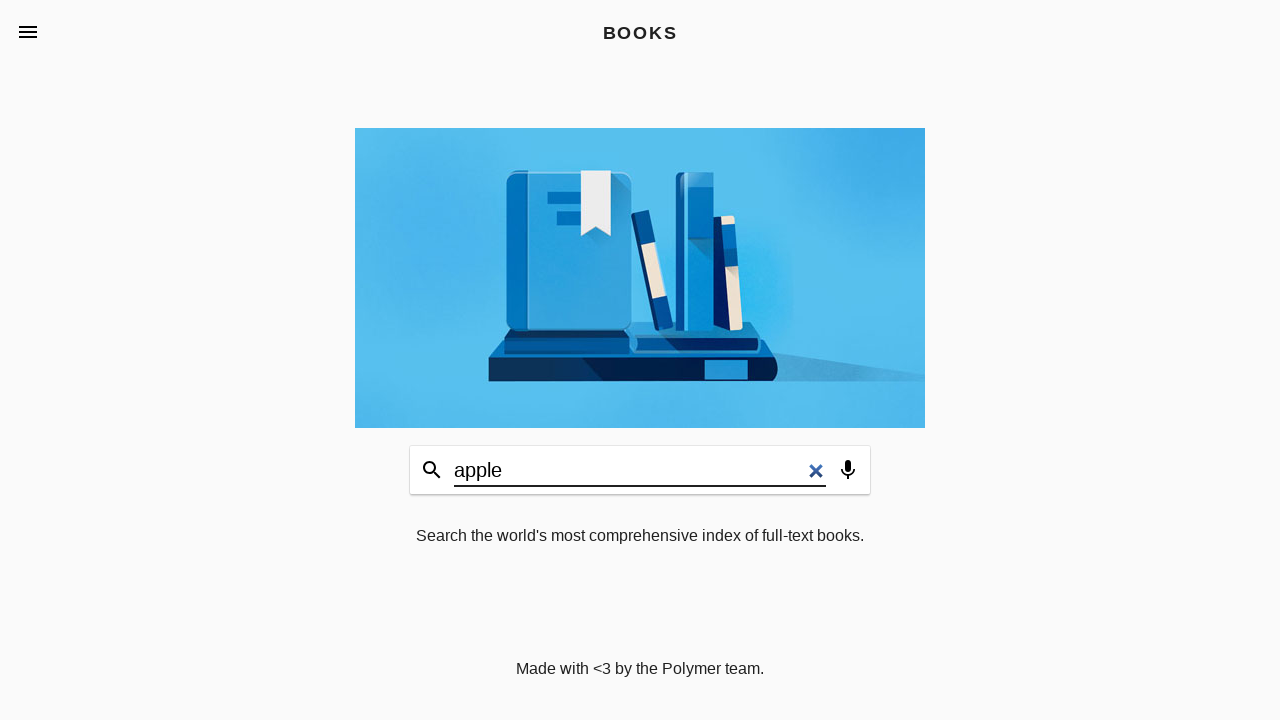

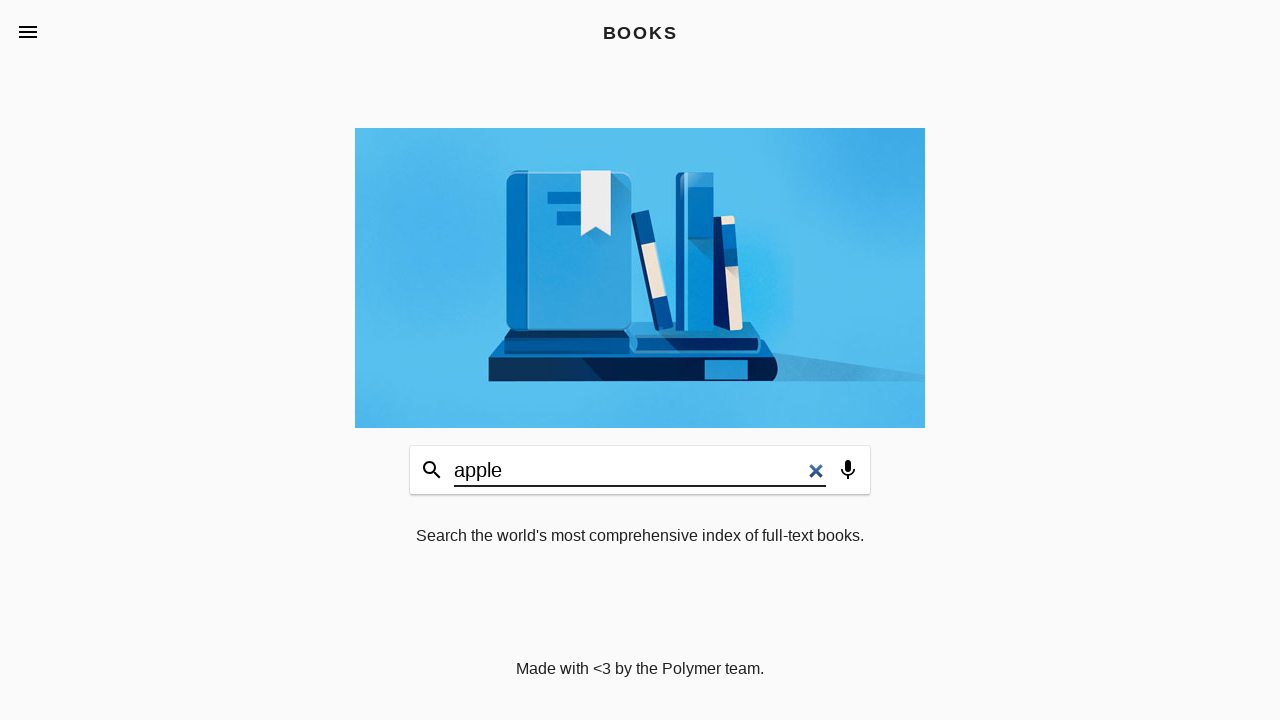